Tests the search functionality on AJIO website by searching for perfumes and verifying the search results page loads

Starting URL: https://www.ajio.com/

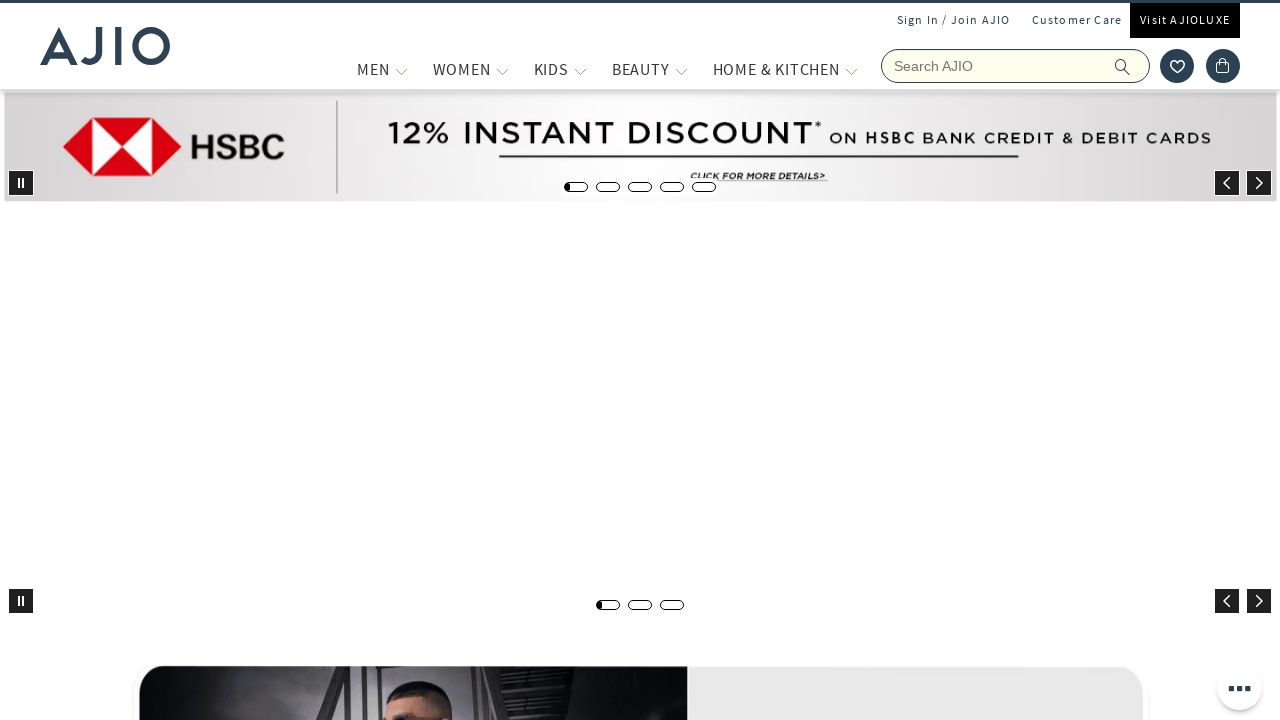

Filled search field with 'Perfumes' on input[name='searchVal']
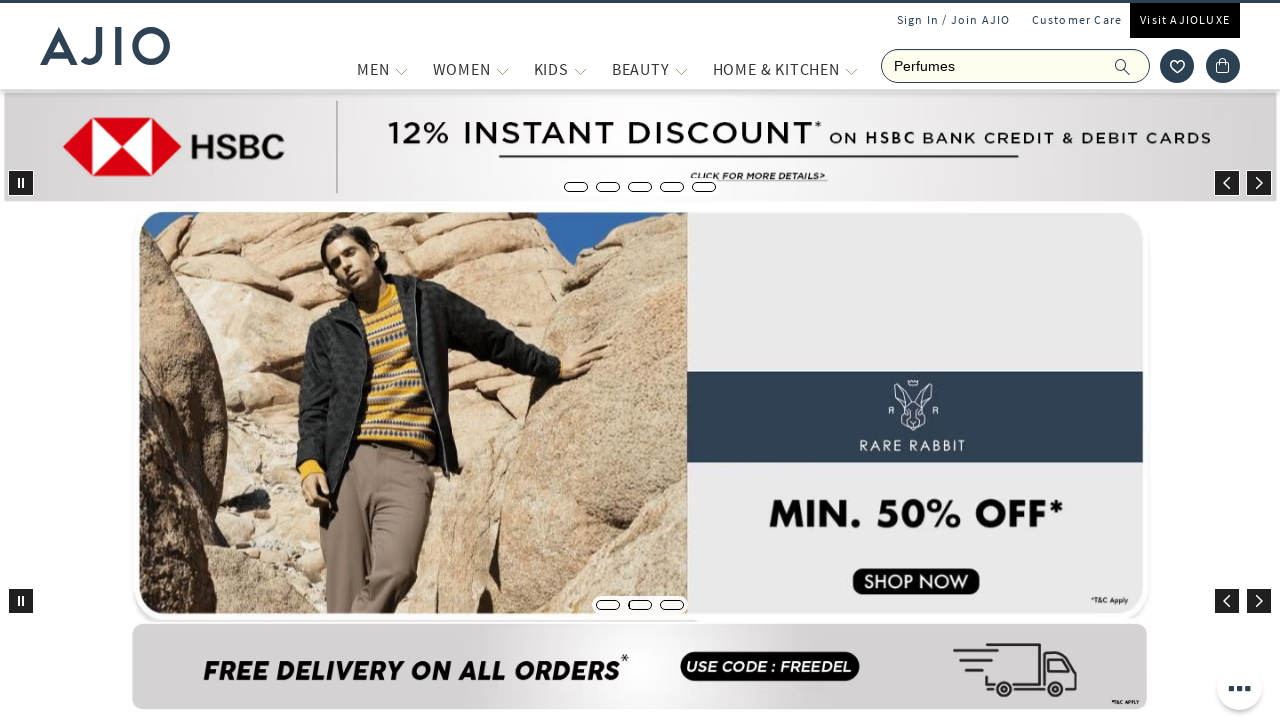

Clicked search icon to submit search query at (1123, 66) on .ic-search
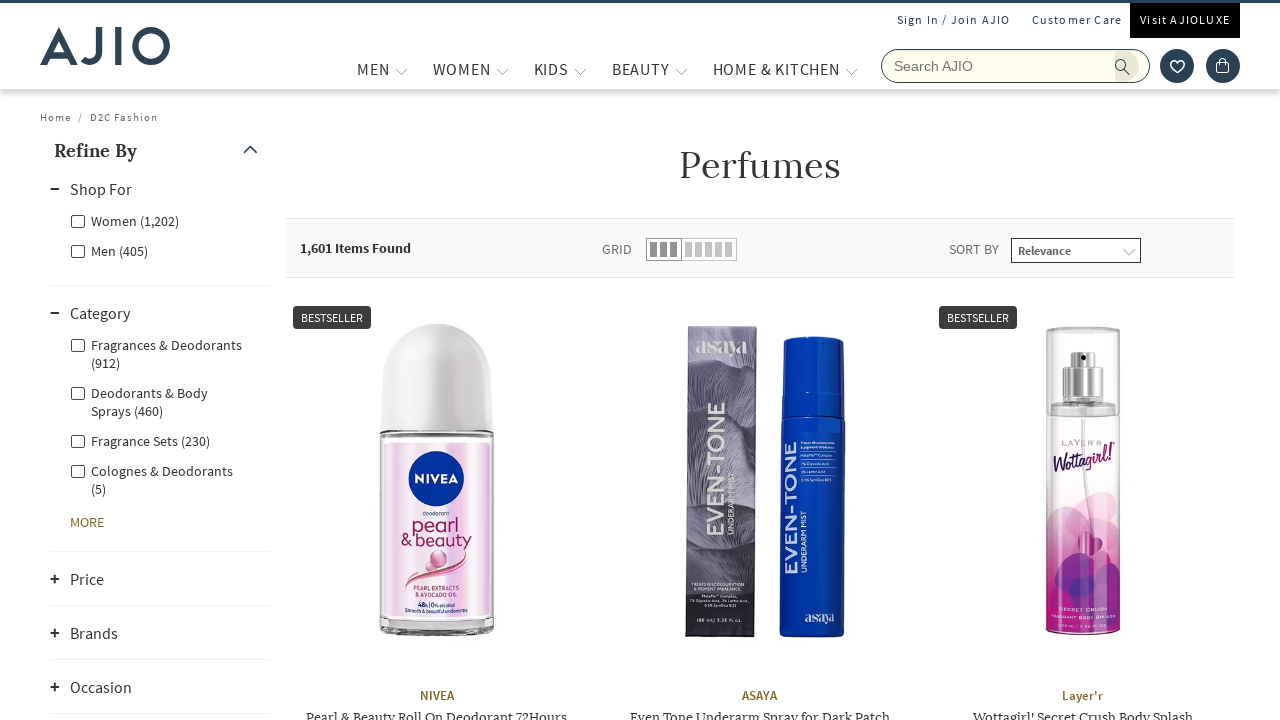

Search results page loaded successfully
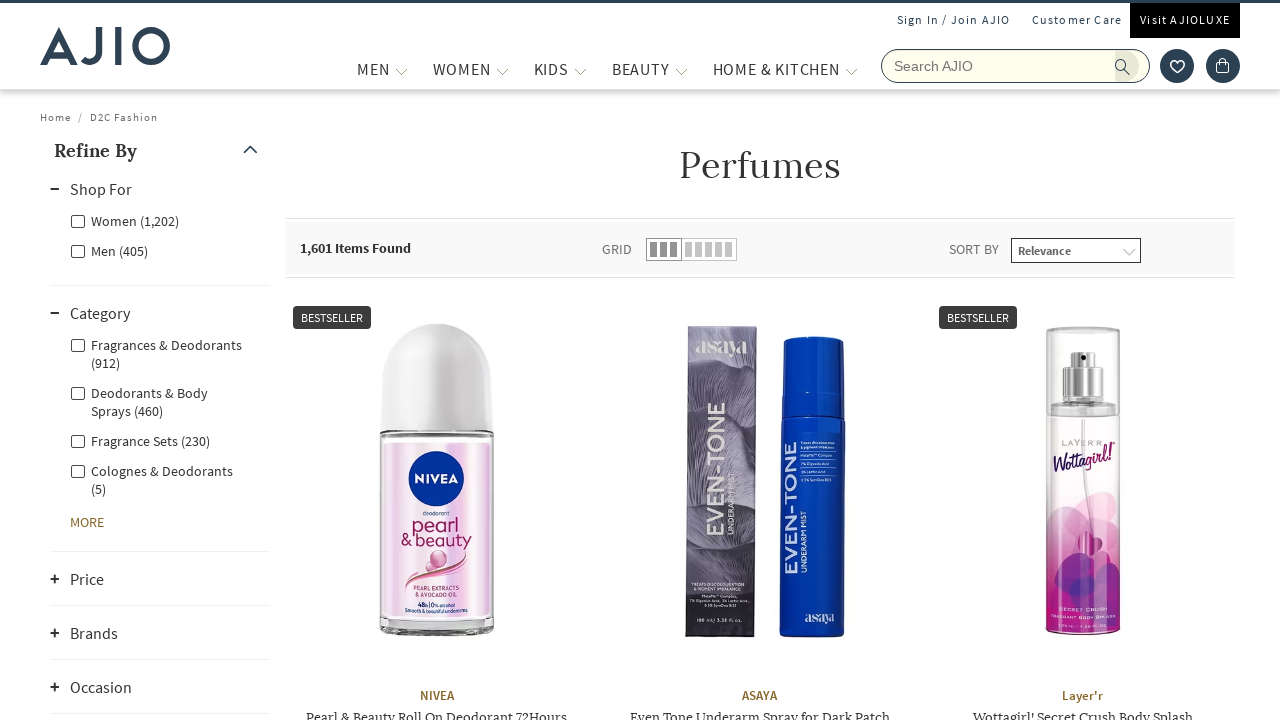

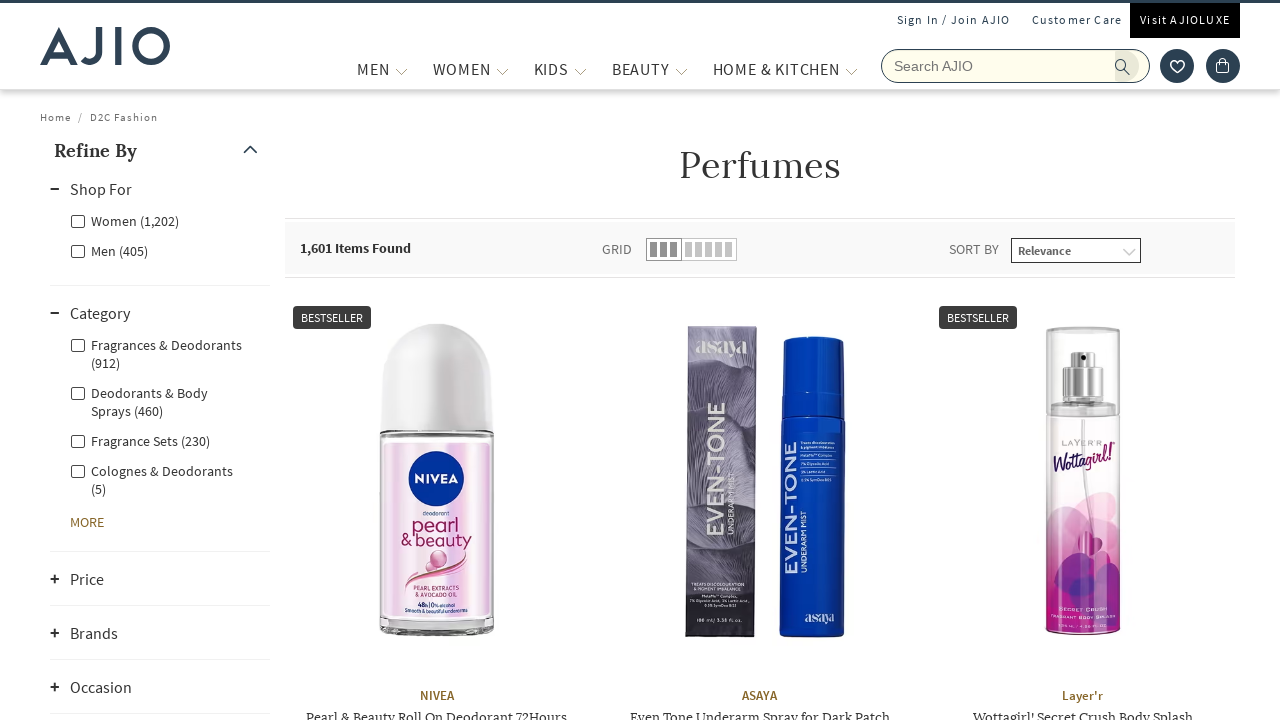